Tests the Add/Remove Elements functionality by clicking Add Element button to create a Delete button, verifying its visibility, then clicking Delete and verifying the page title remains visible

Starting URL: https://the-internet.herokuapp.com/add_remove_elements/

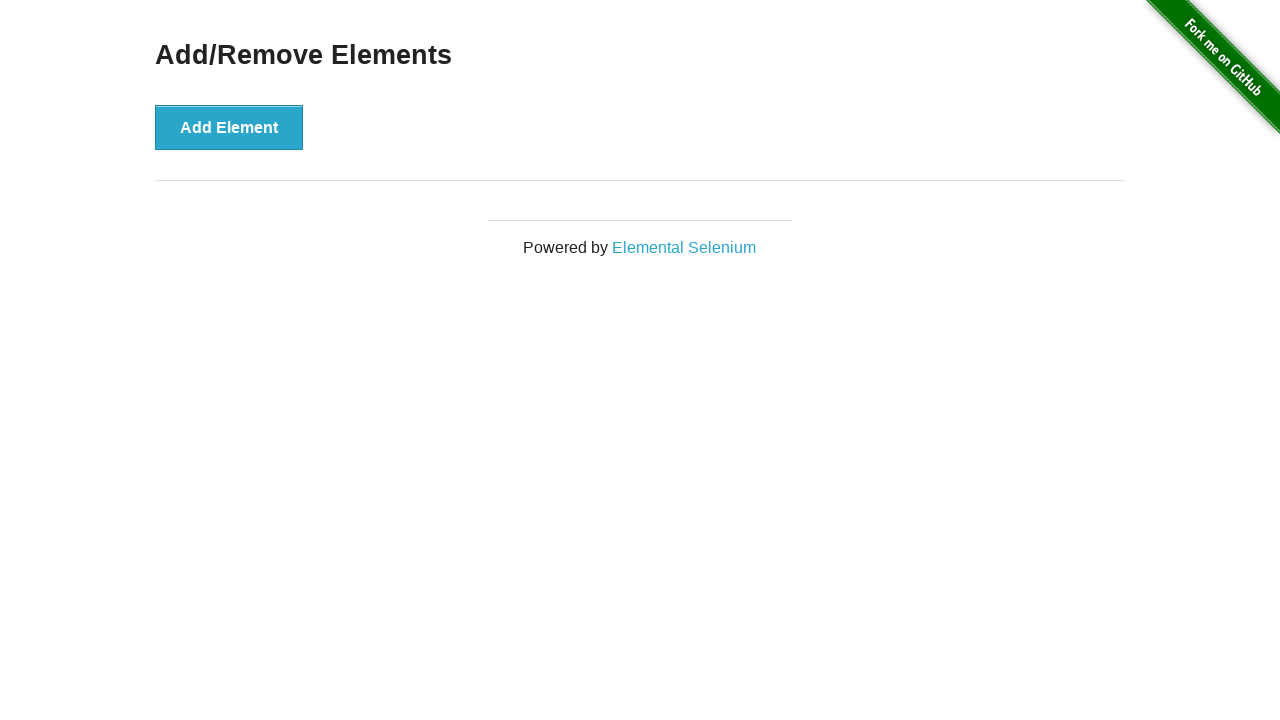

Clicked Add Element button to create a Delete button at (229, 127) on button[onclick='addElement()']
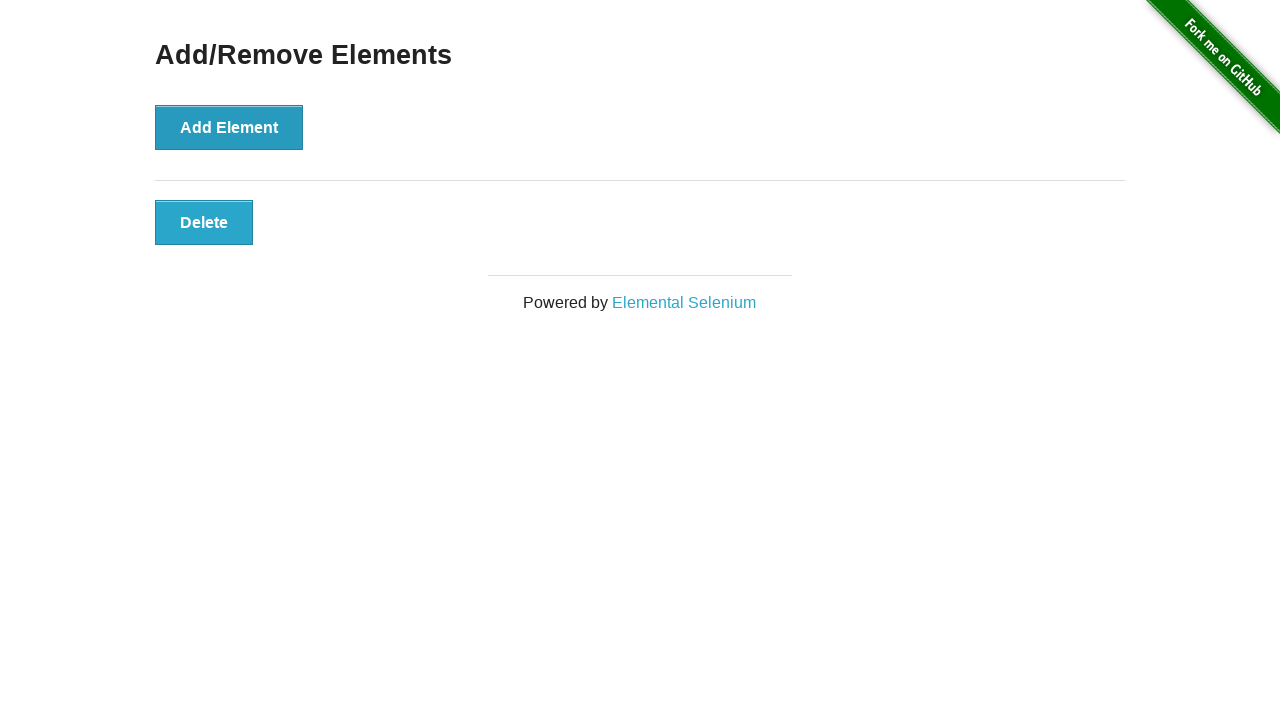

Delete button appeared and was located
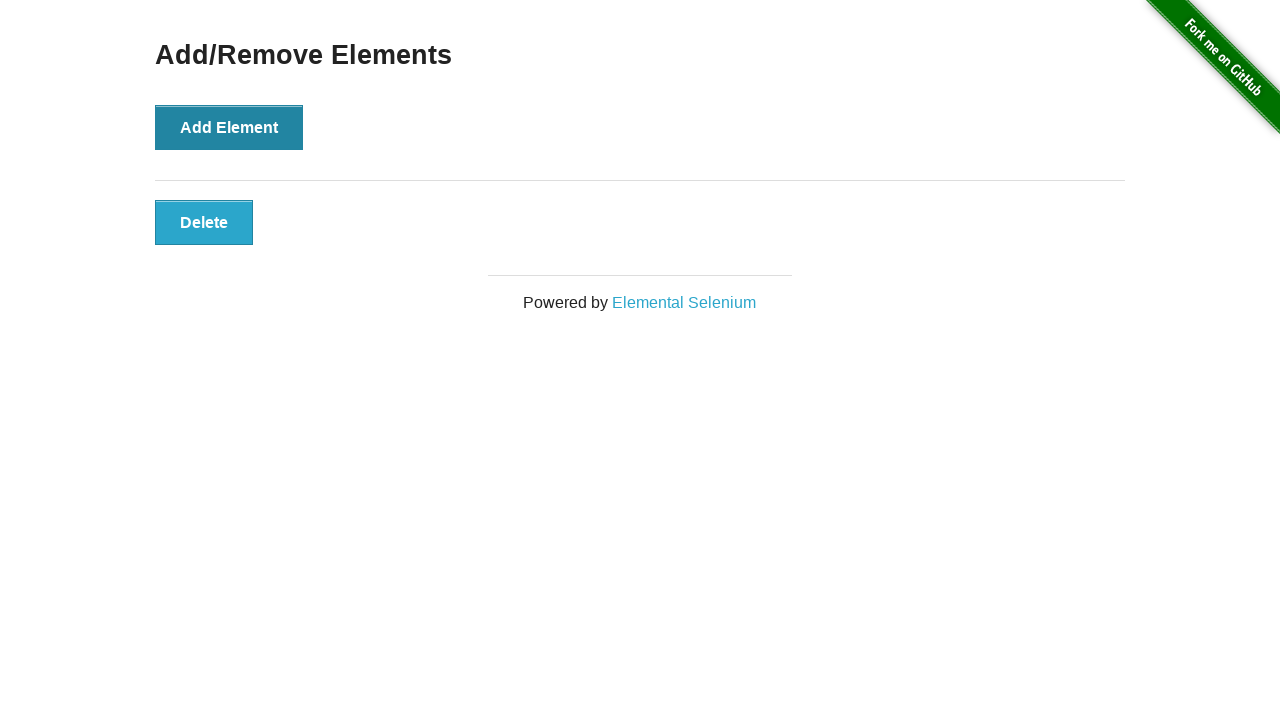

Verified Delete button is visible
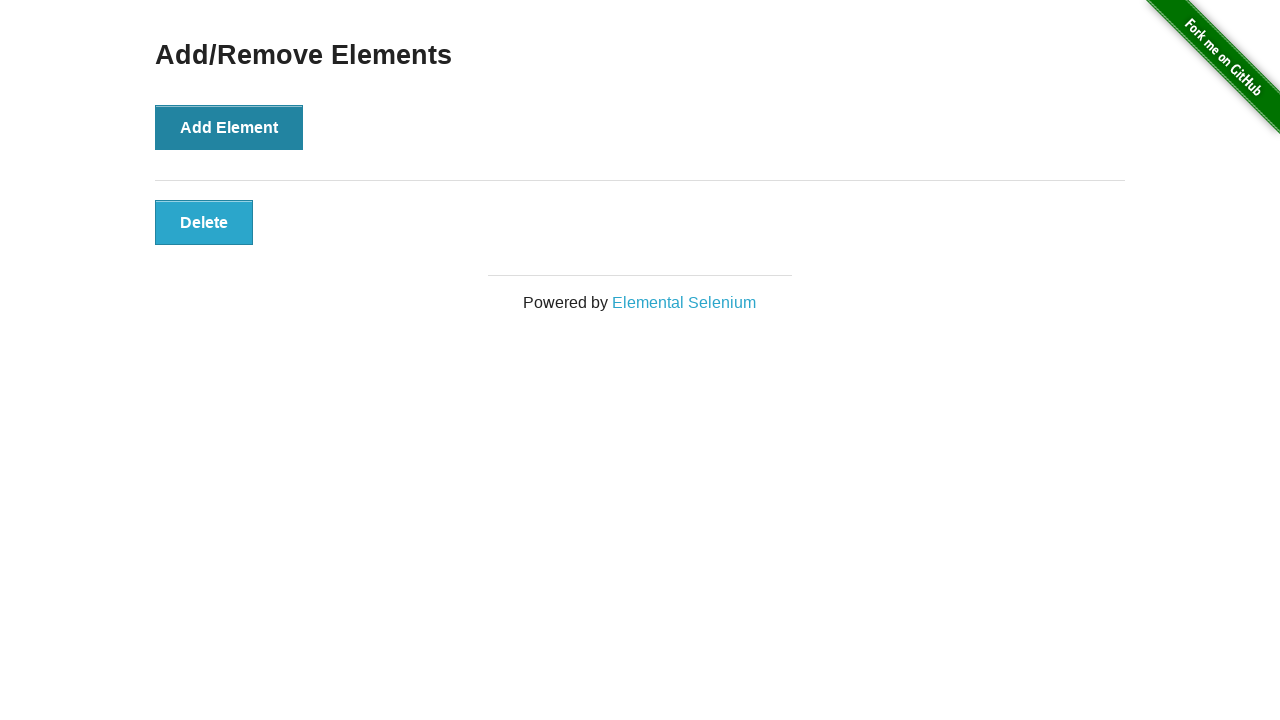

Clicked Delete button to remove it at (204, 222) on button:has-text('Delete')
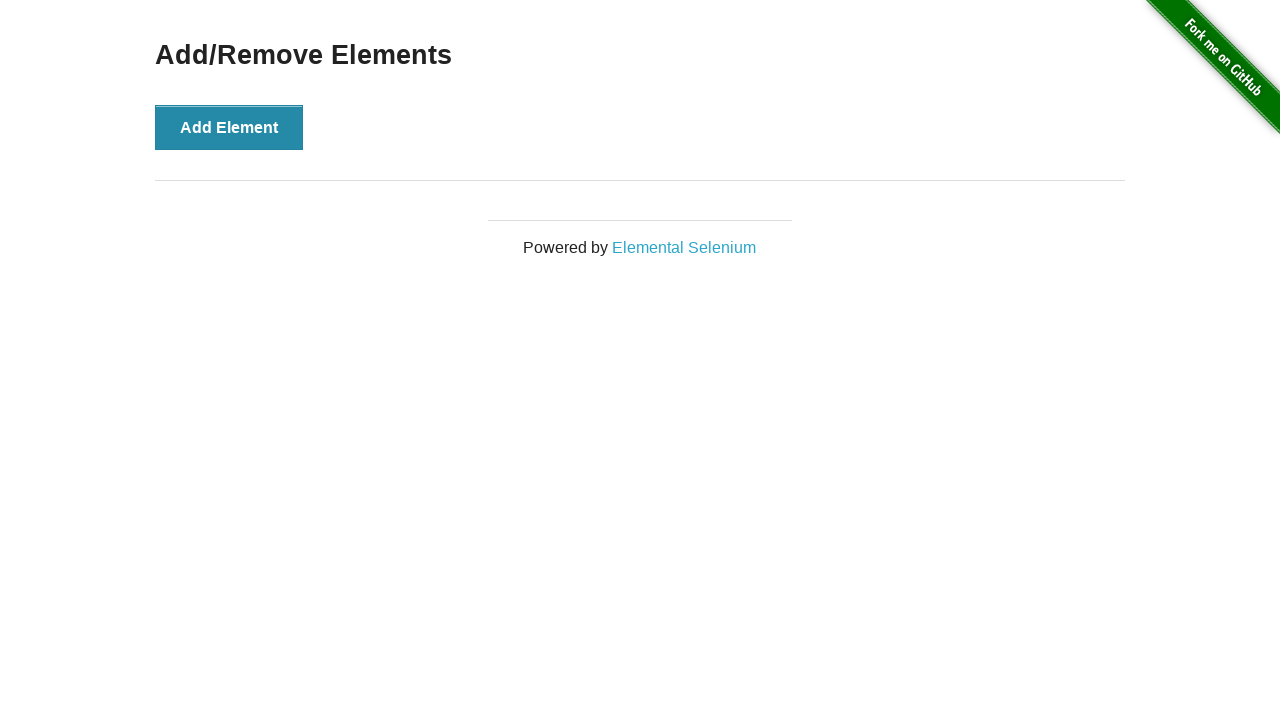

Located page title element
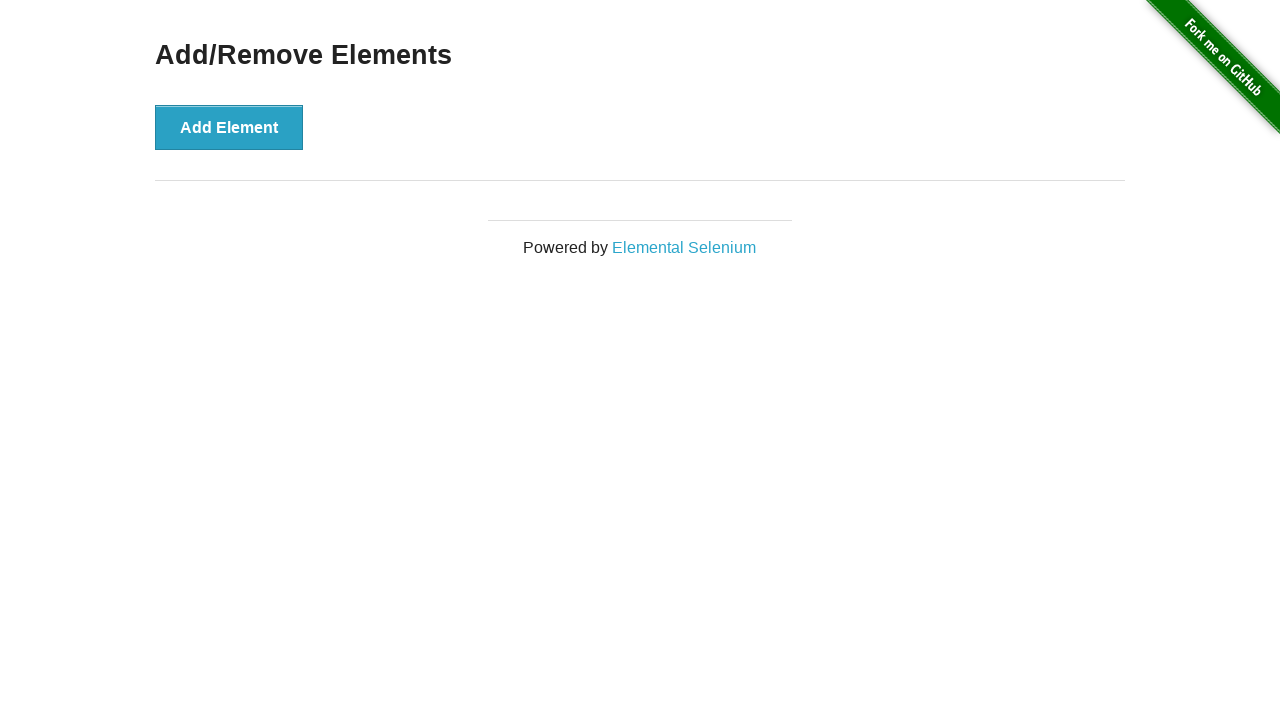

Verified Add/Remove Elements title is still visible
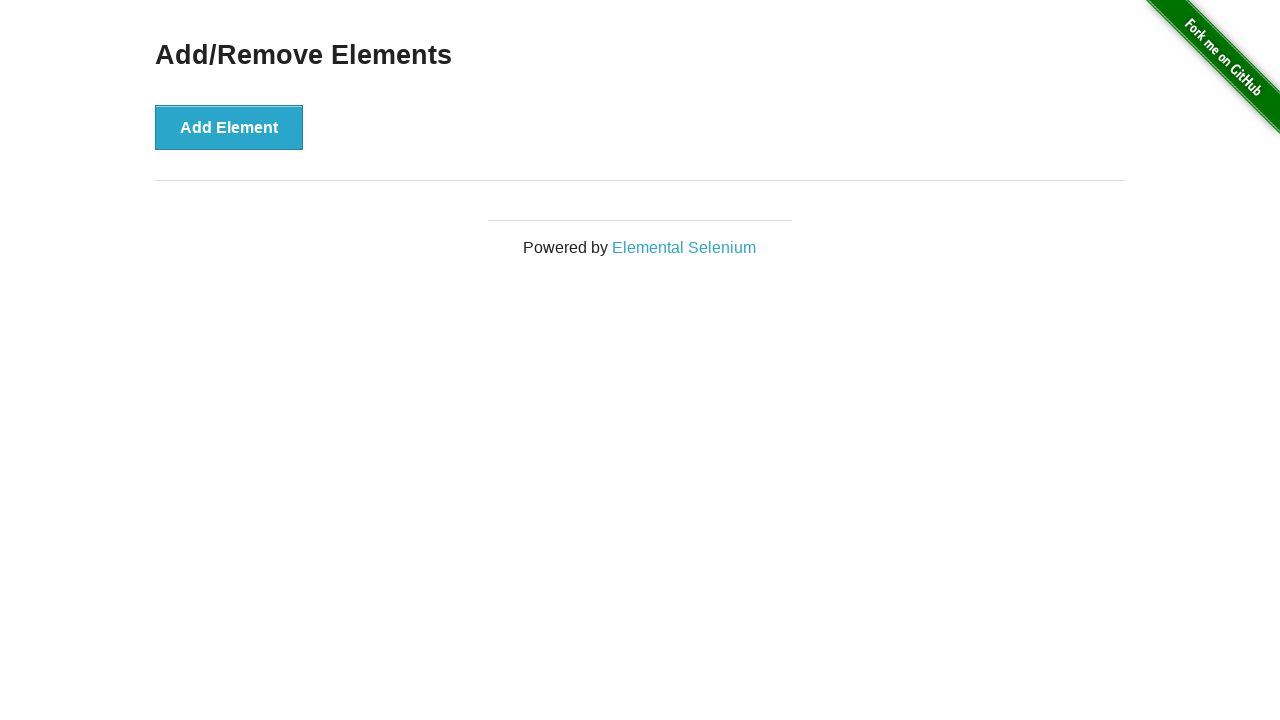

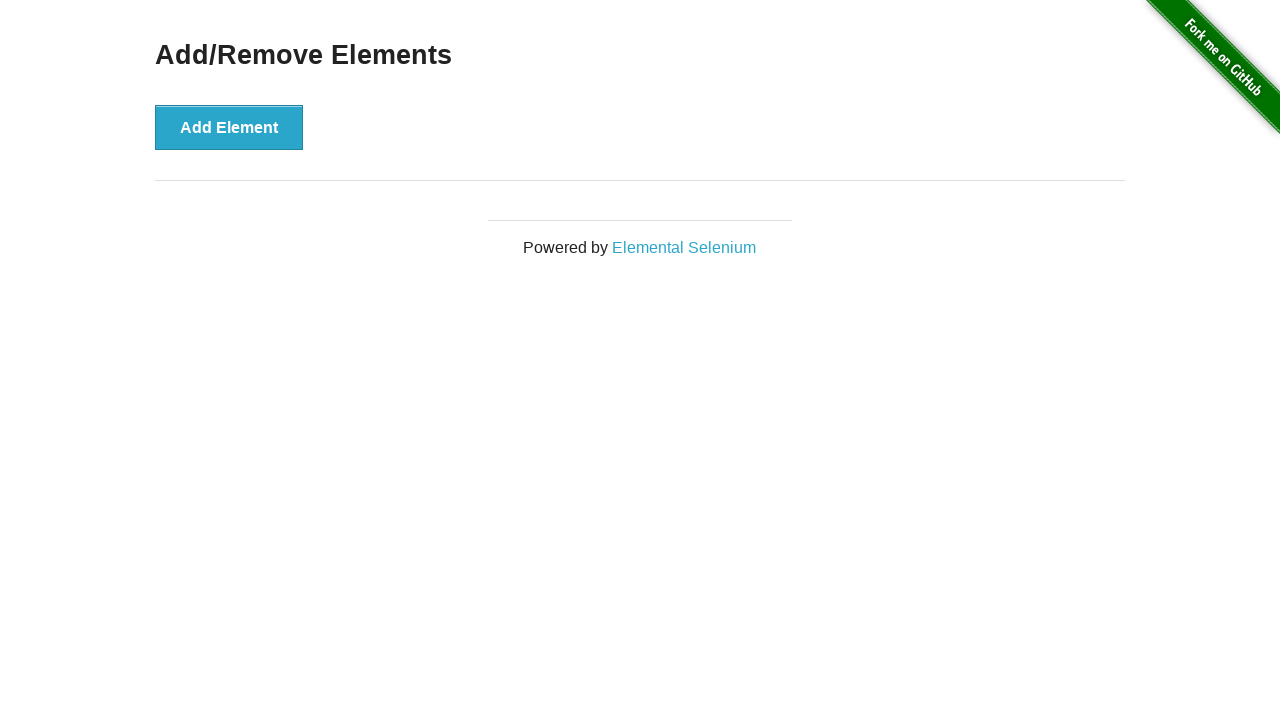